Tests team search functionality by clicking on a team selector, switching to an iframe, searching for a specific team name in Chinese, selecting the result, and confirming the selection.

Starting URL: http://app.bjtitle.com/rui/bj-band.php?u=610819&t=3

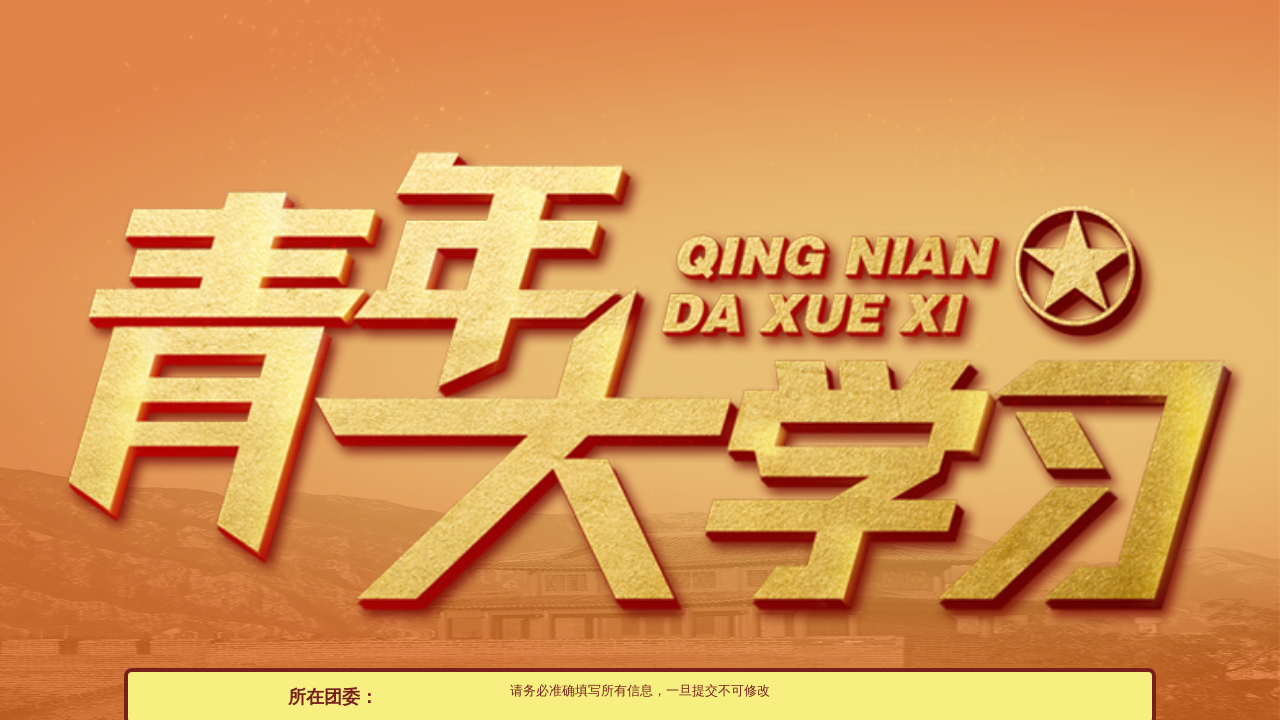

Clicked team selector to open search dialog at (845, 360) on #team
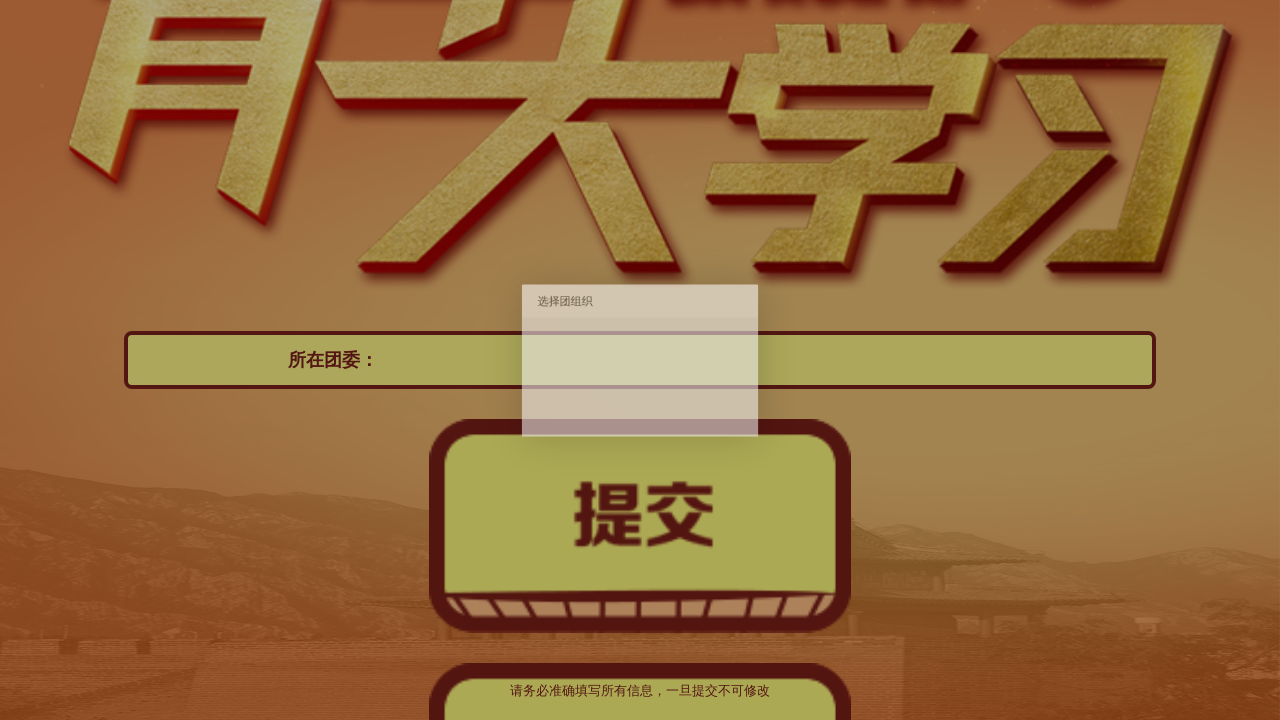

Located iframe for team search
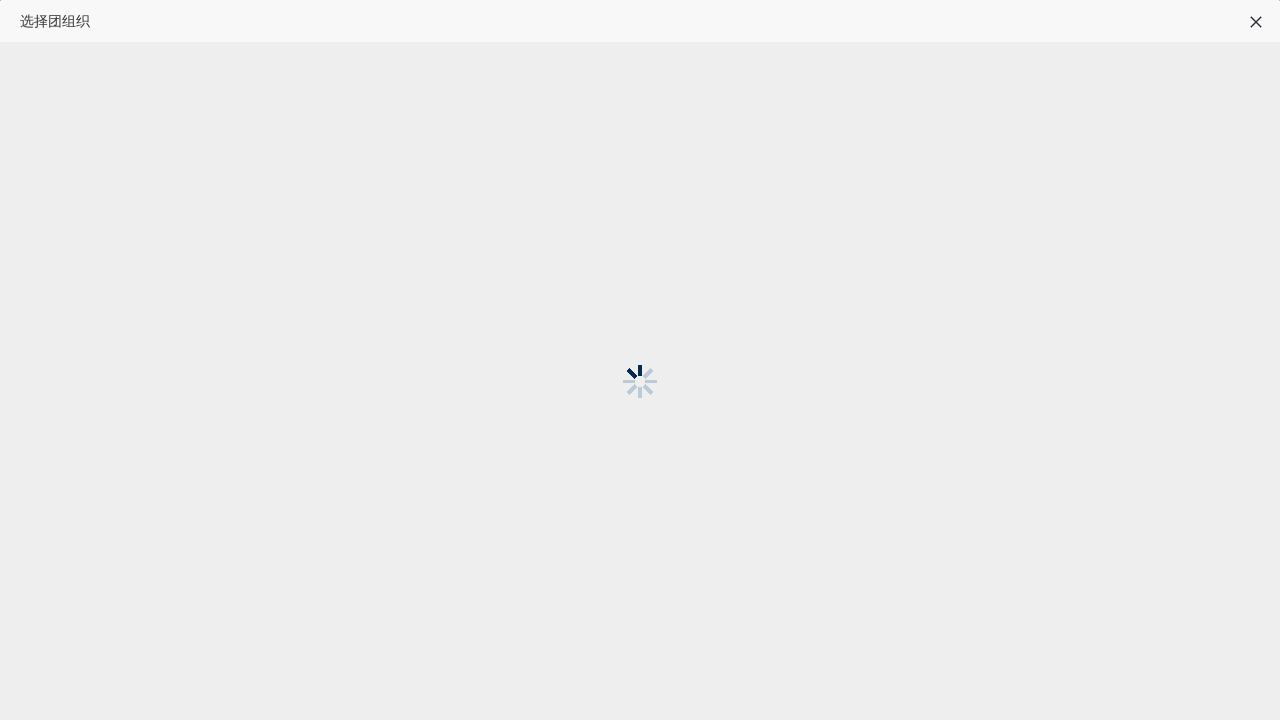

Clicked search input field in iframe at (330, 72) on #layui-layer-iframe1 >> internal:control=enter-frame >> #word
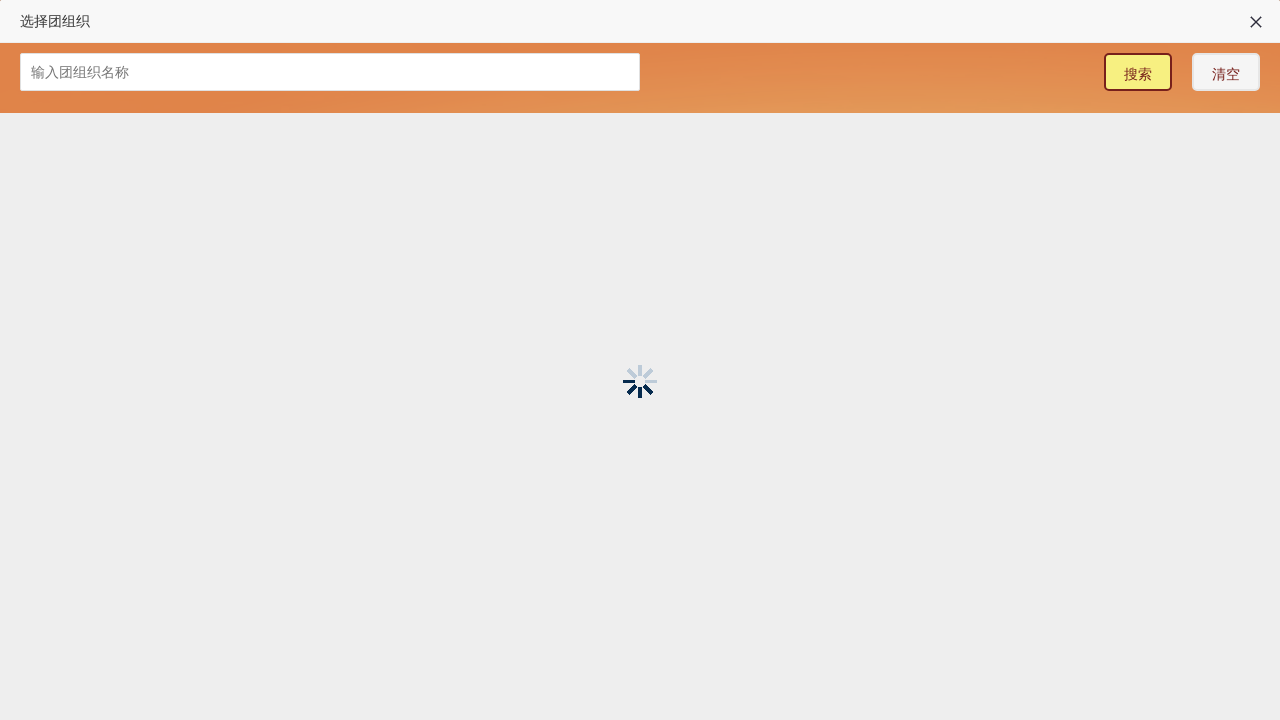

Filled search field with team name '北京汽车集团有限公司团委' on #layui-layer-iframe1 >> internal:control=enter-frame >> #word
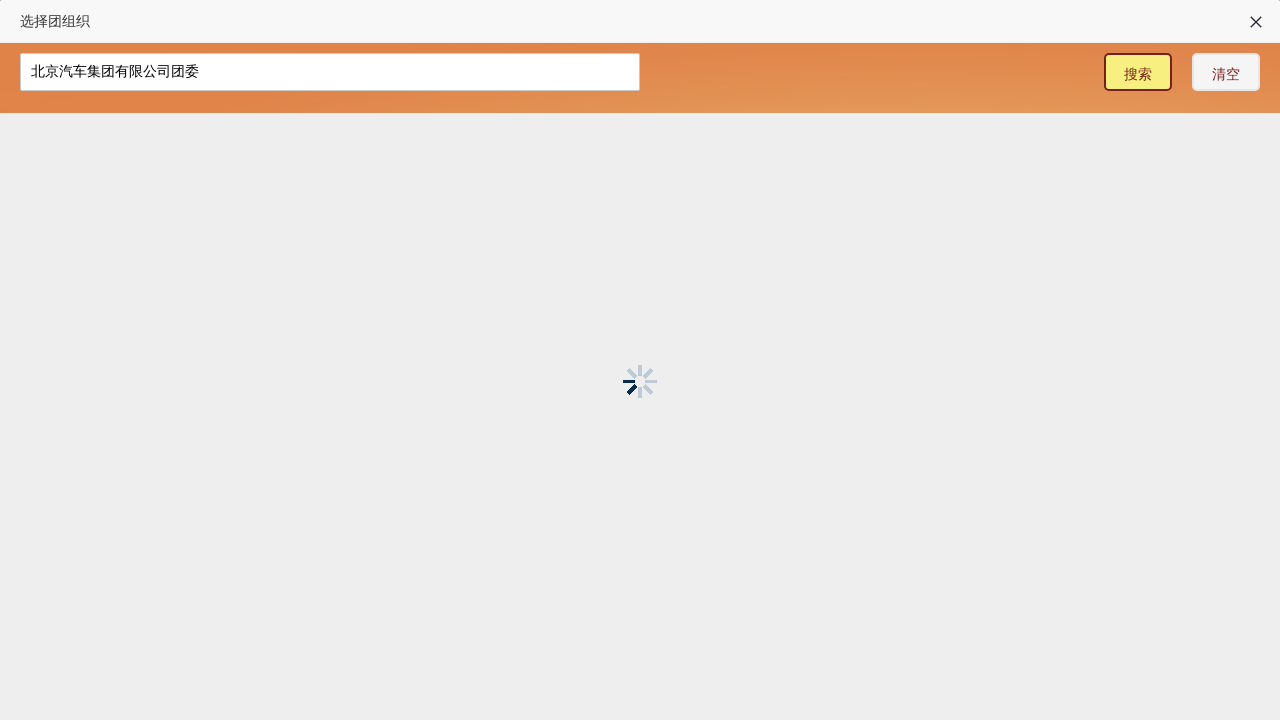

Waited 1 second for autocomplete suggestions
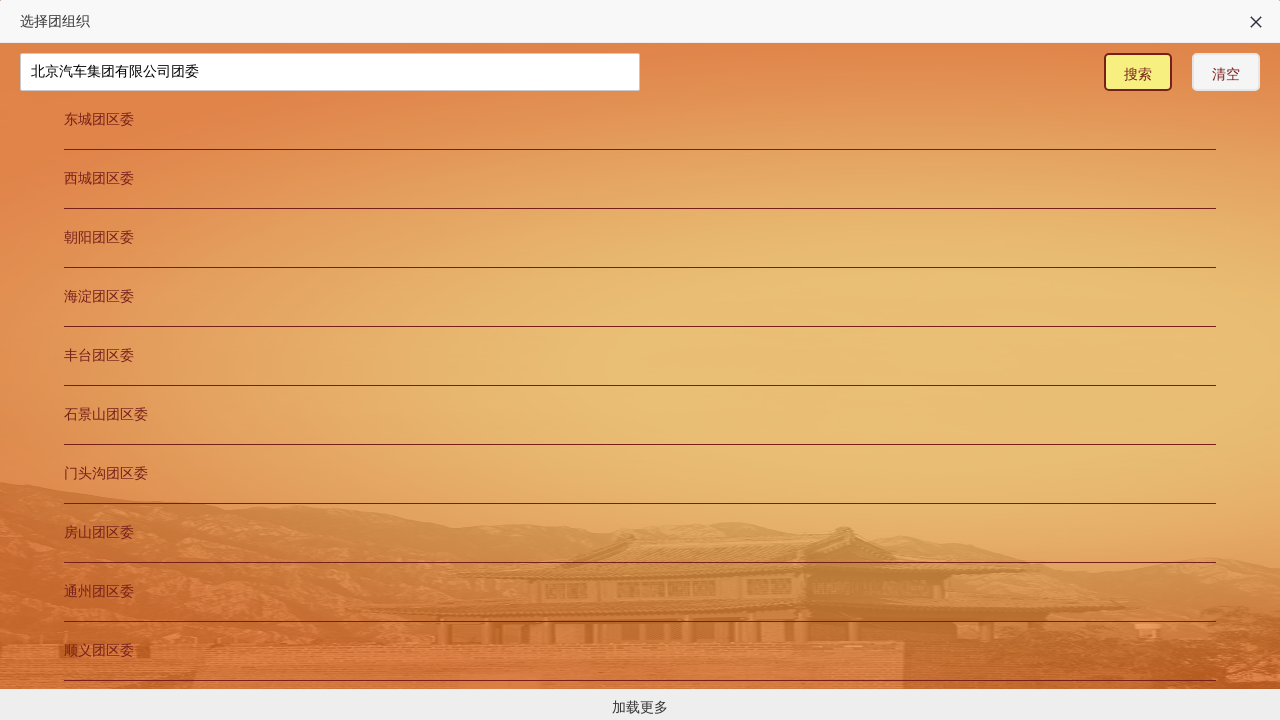

Clicked search button to find team at (1138, 72) on #layui-layer-iframe1 >> internal:control=enter-frame >> #btn-search
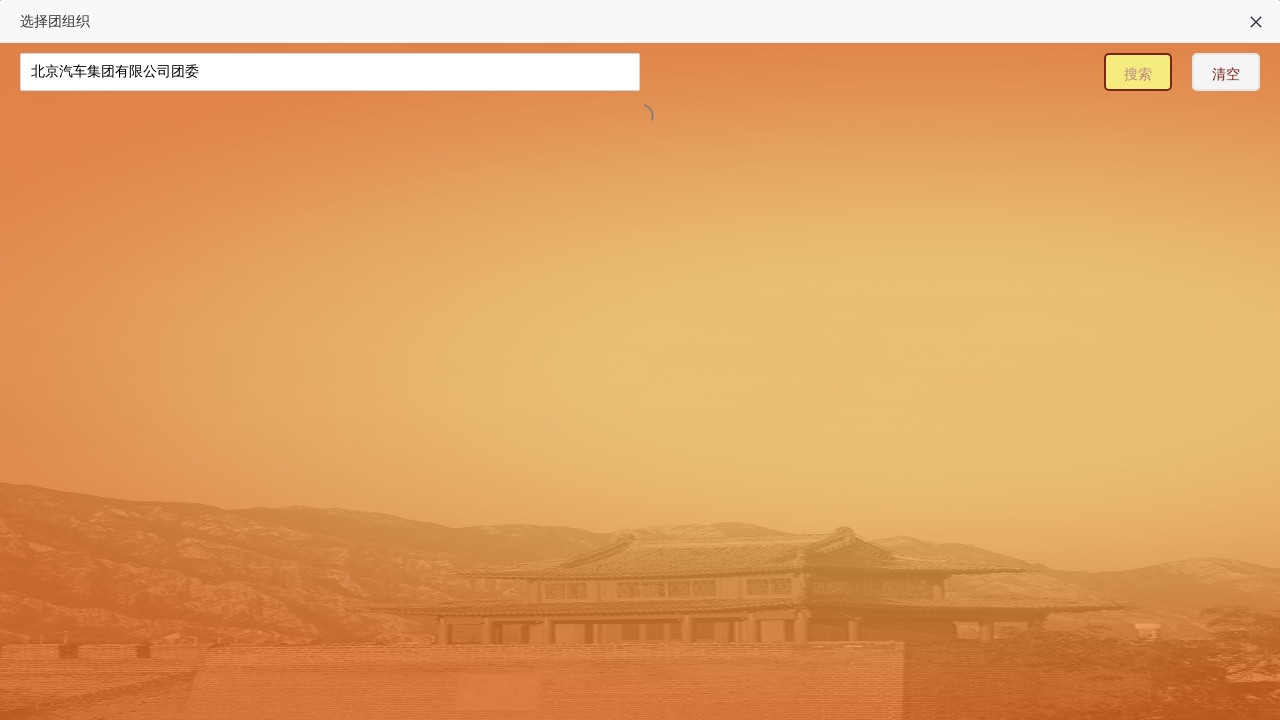

Waited 1 second for search results to load
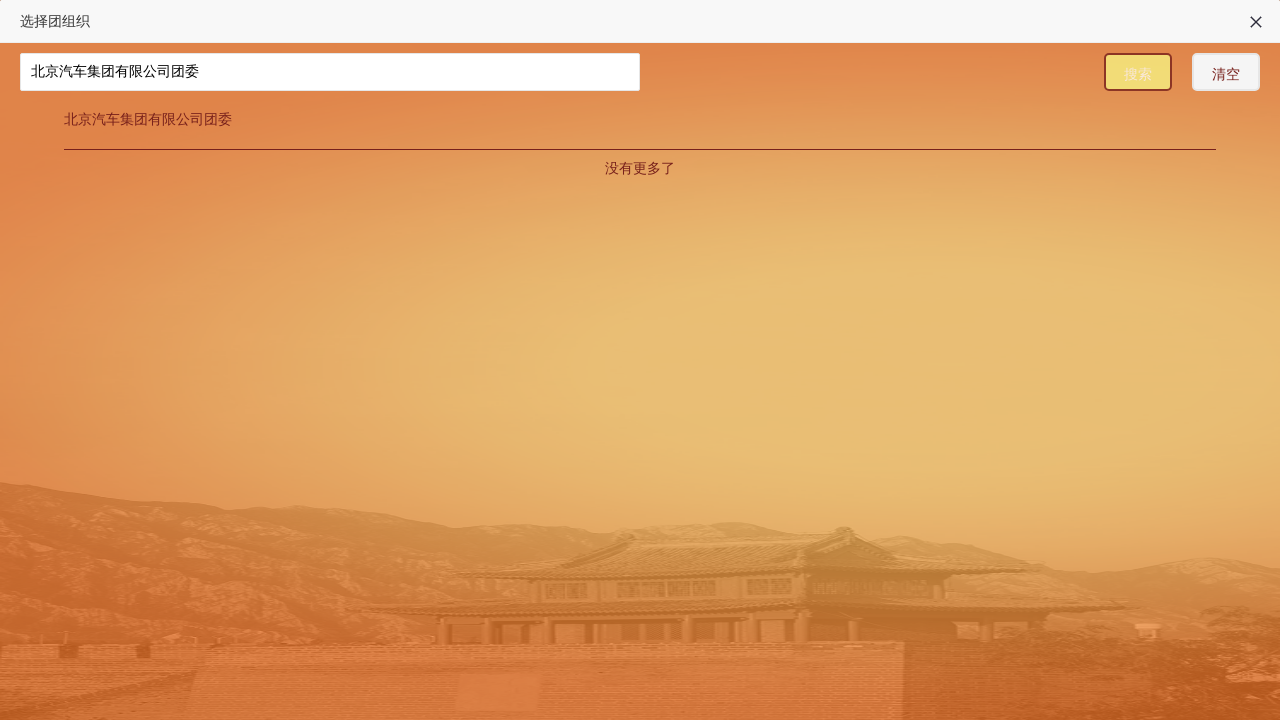

Clicked on the team result in search results at (640, 120) on #layui-layer-iframe1 >> internal:control=enter-frame >> .team
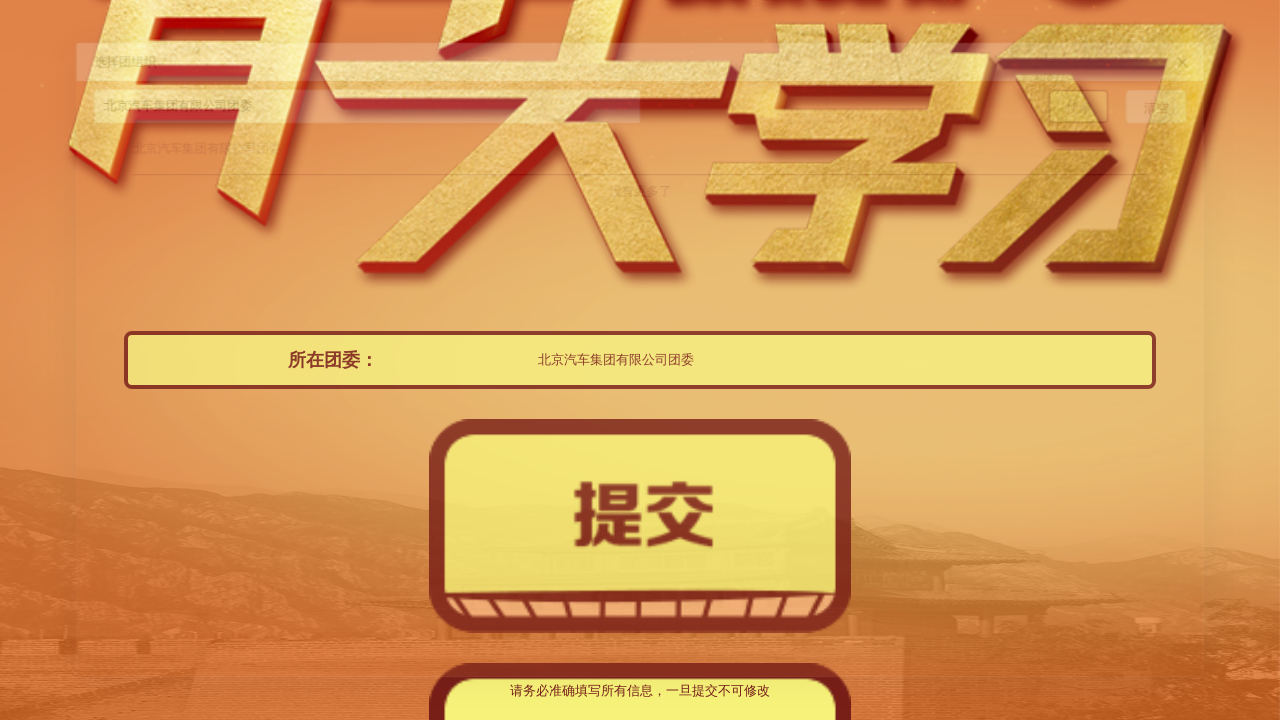

Waited 1 second before confirming selection
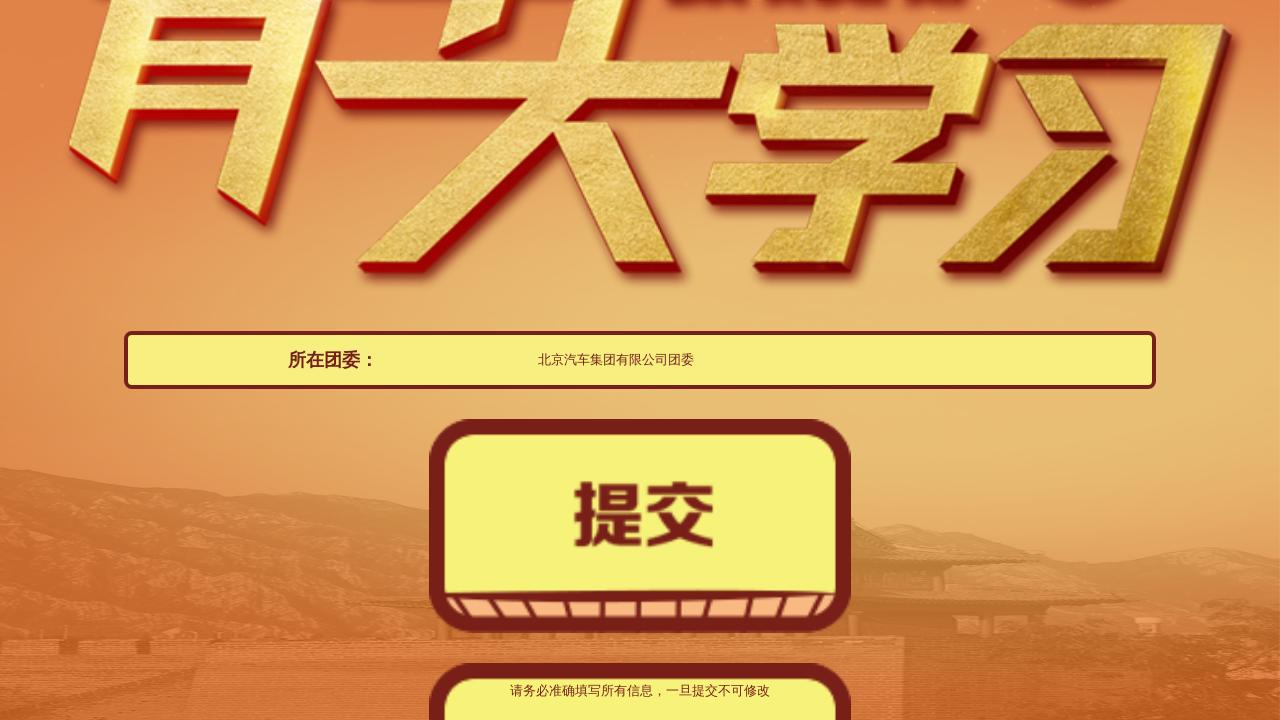

Clicked confirm button to finalize team selection at (640, 526) on .btn
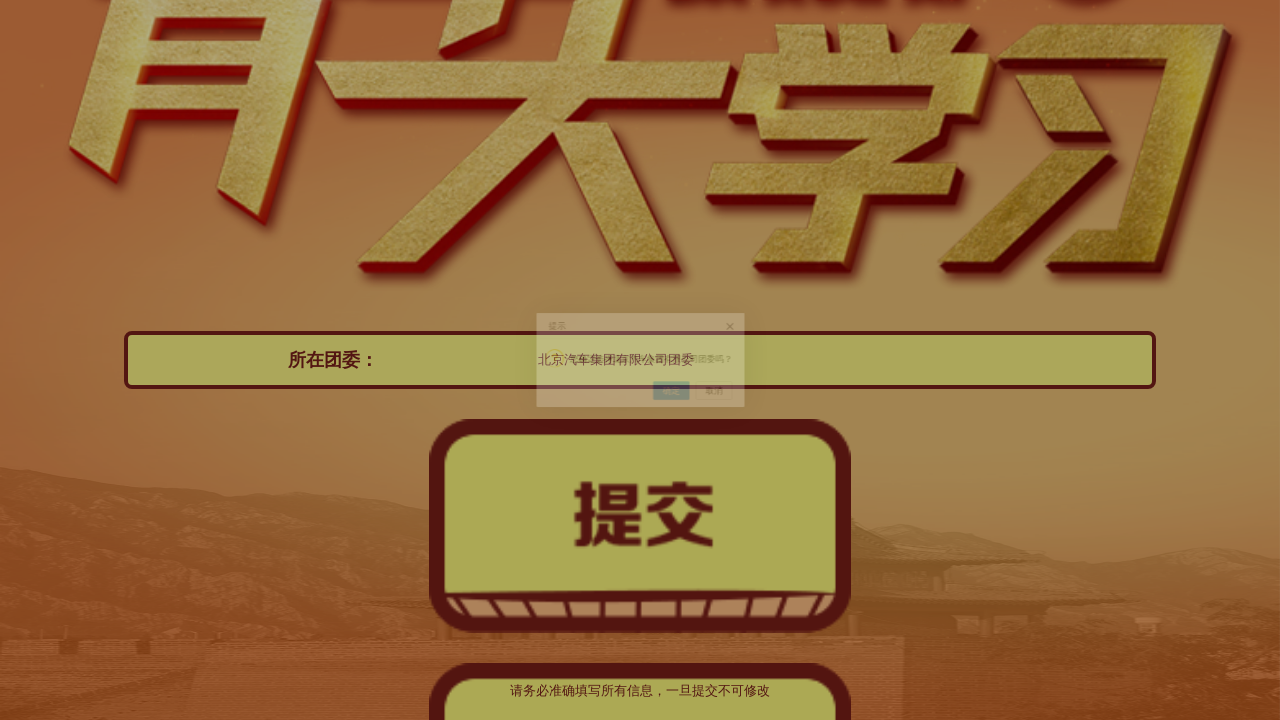

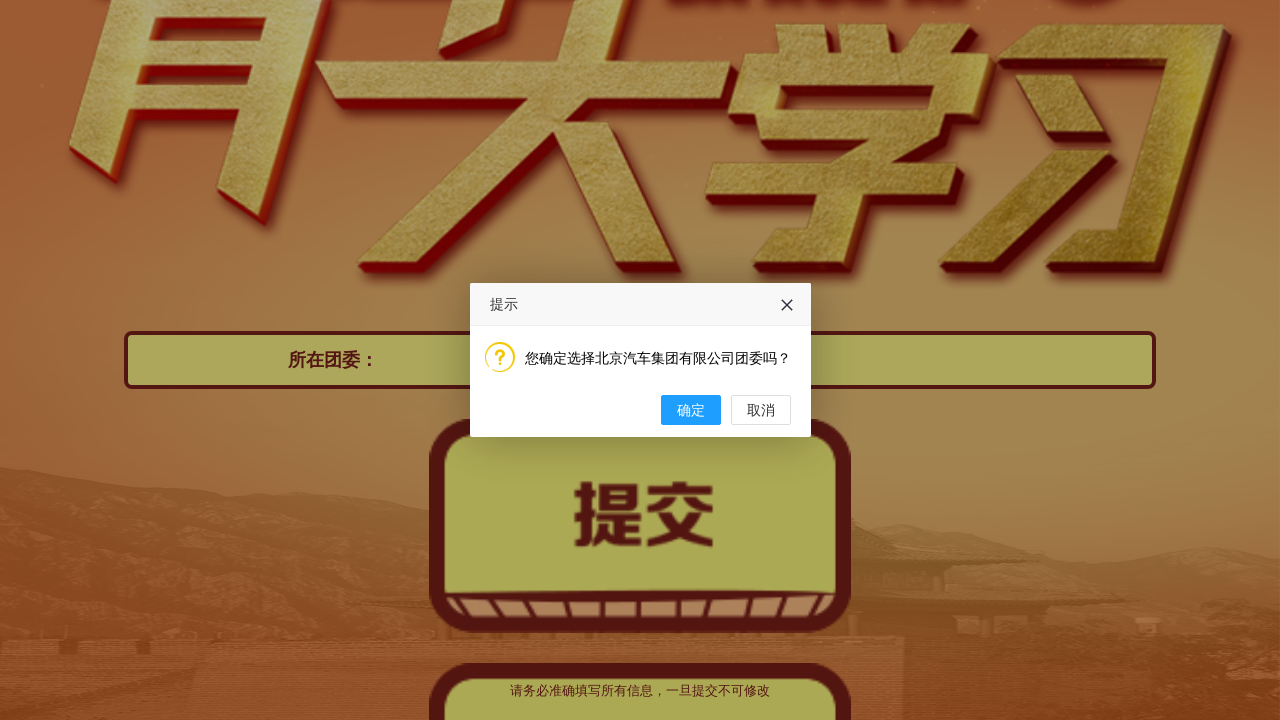